Tests that clicking Clear completed removes completed items from the list

Starting URL: https://demo.playwright.dev/todomvc

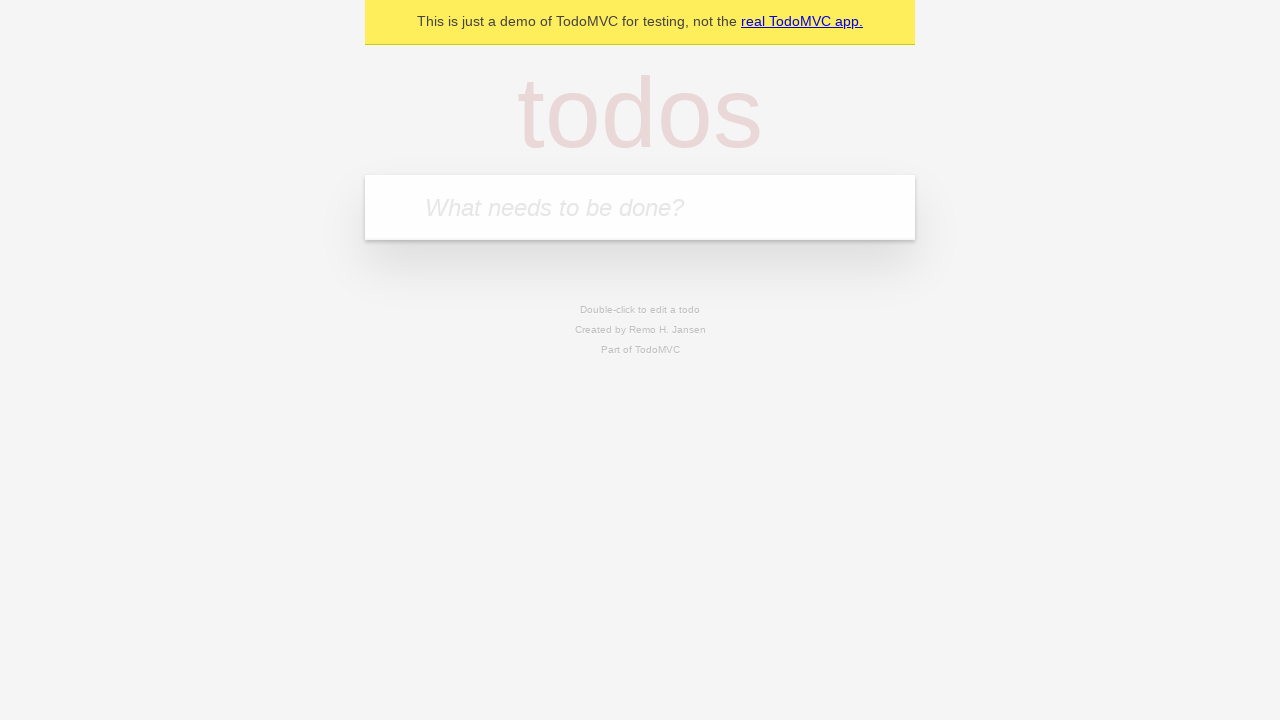

Filled todo input with 'buy some cheese' on internal:attr=[placeholder="What needs to be done?"i]
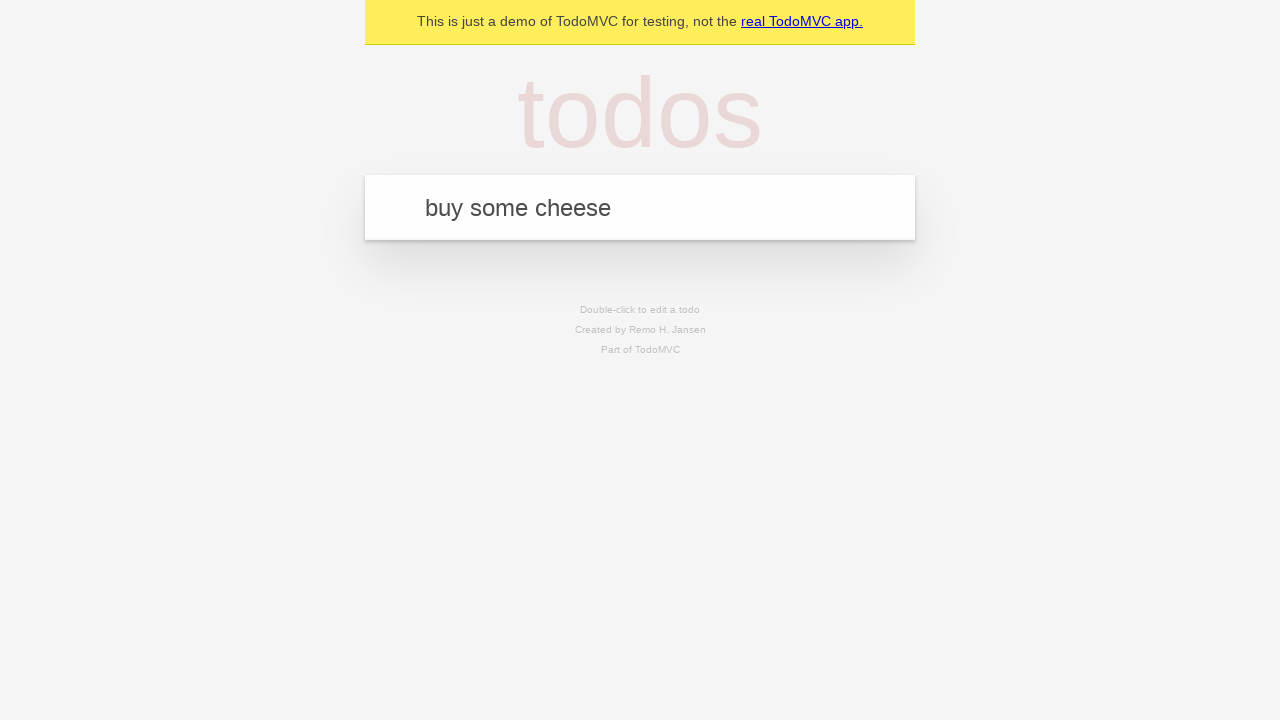

Pressed Enter to create first todo on internal:attr=[placeholder="What needs to be done?"i]
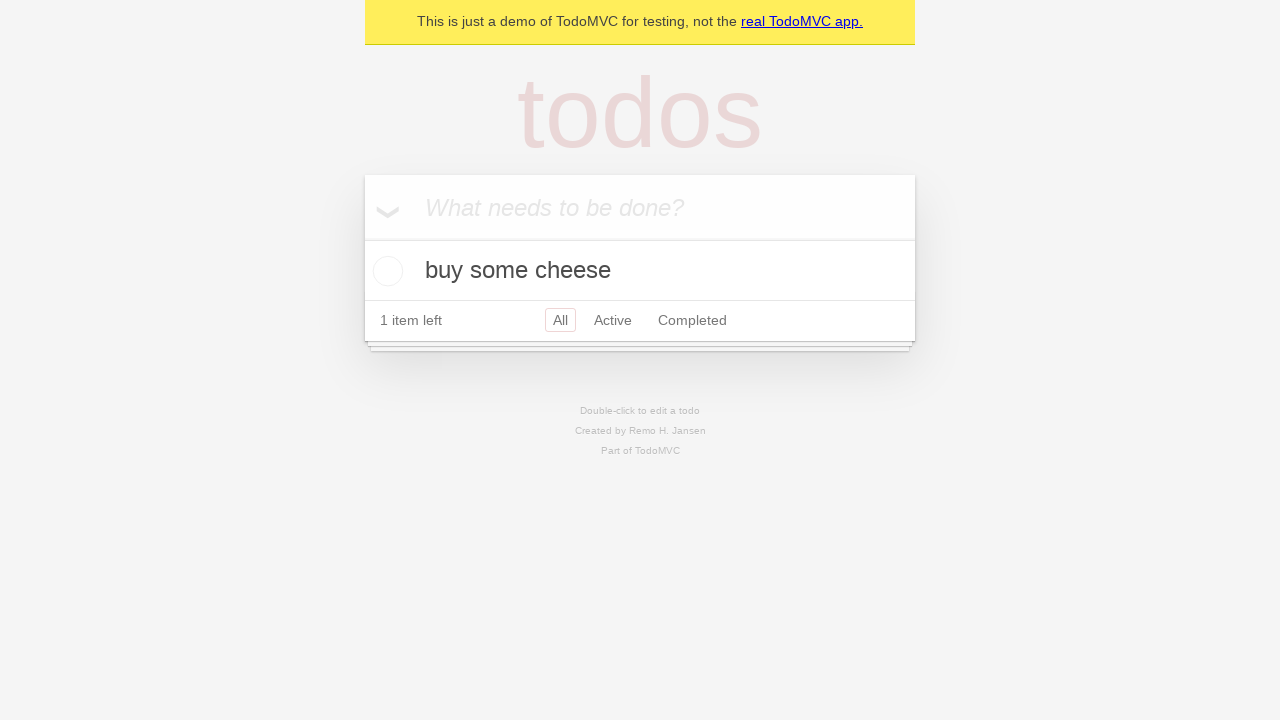

Filled todo input with 'feed the cat' on internal:attr=[placeholder="What needs to be done?"i]
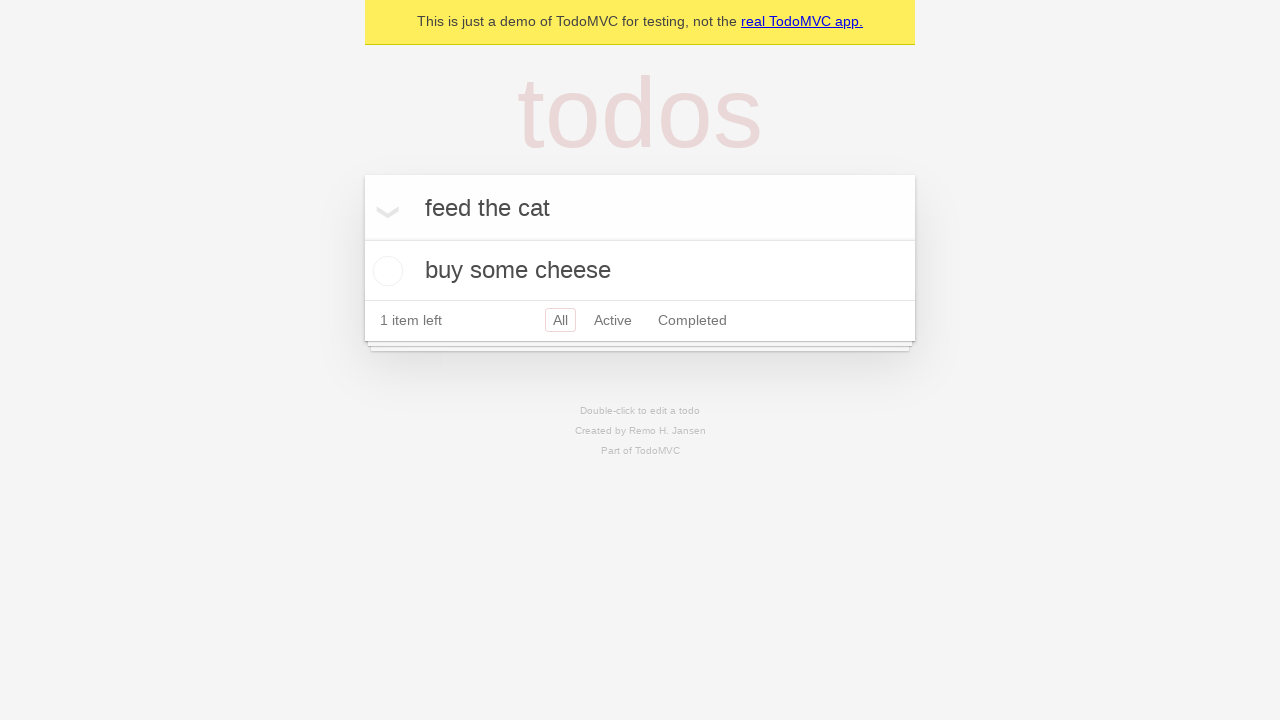

Pressed Enter to create second todo on internal:attr=[placeholder="What needs to be done?"i]
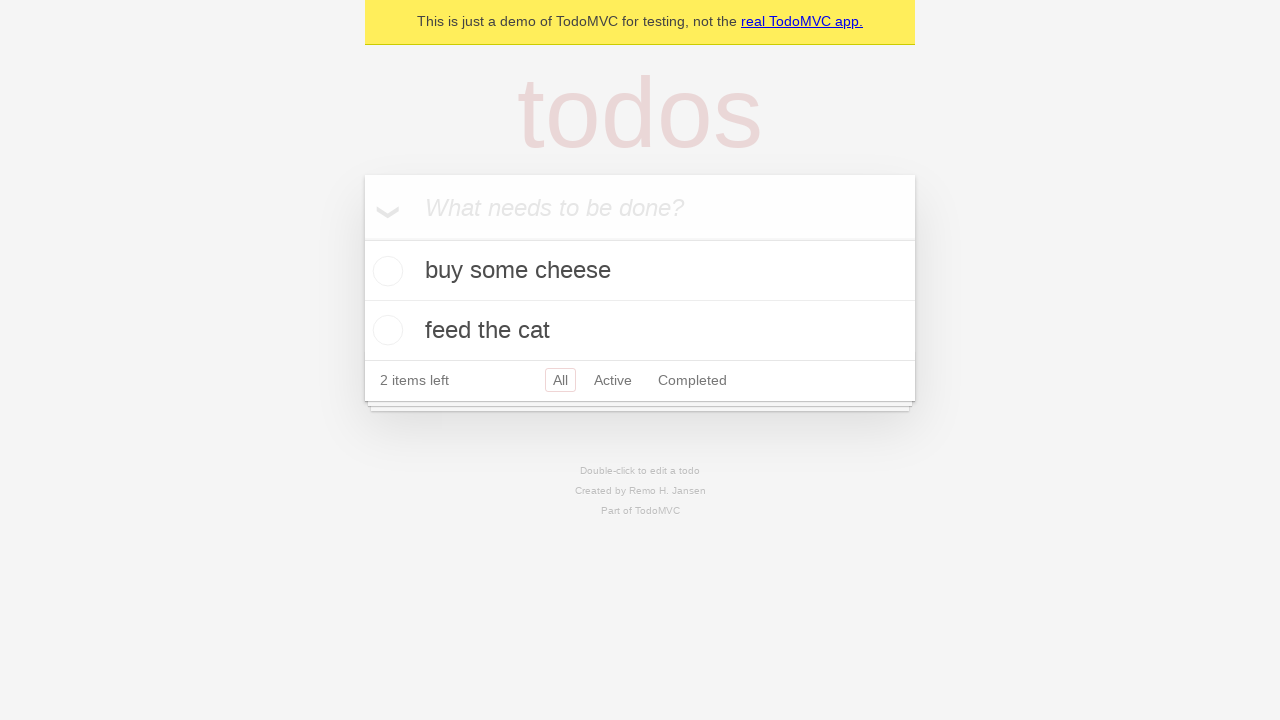

Filled todo input with 'book a doctors appointment' on internal:attr=[placeholder="What needs to be done?"i]
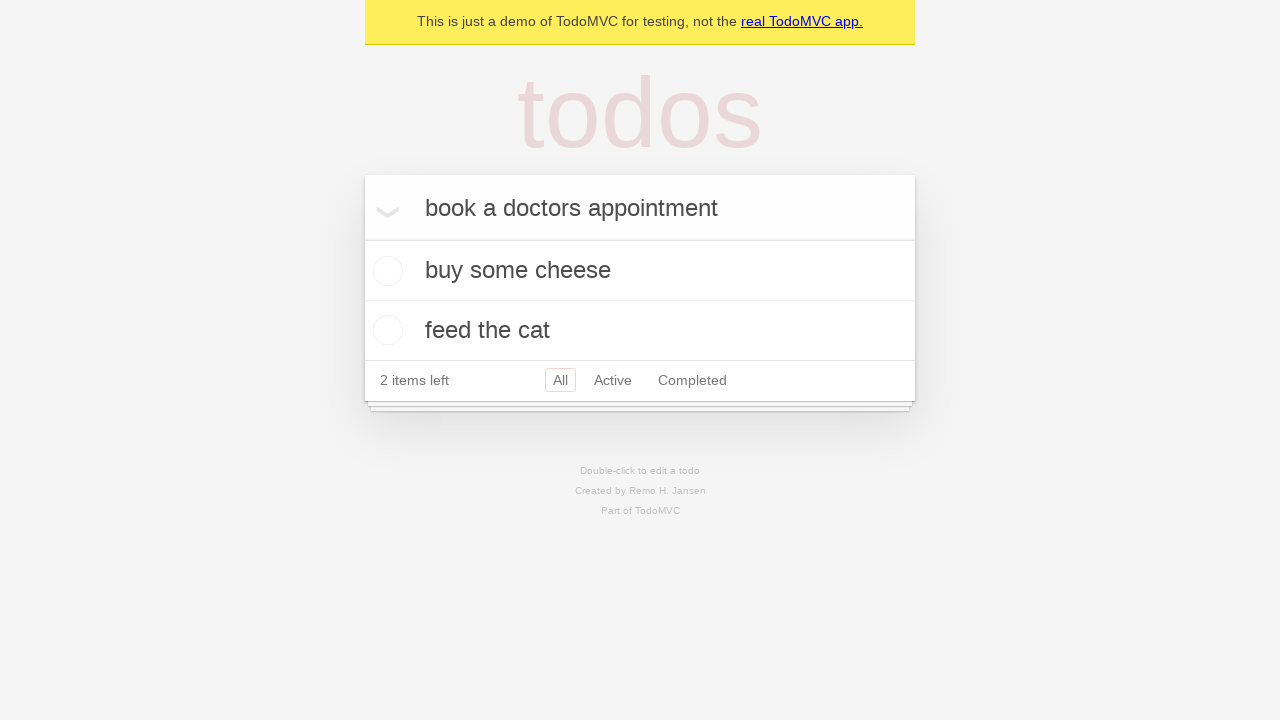

Pressed Enter to create third todo on internal:attr=[placeholder="What needs to be done?"i]
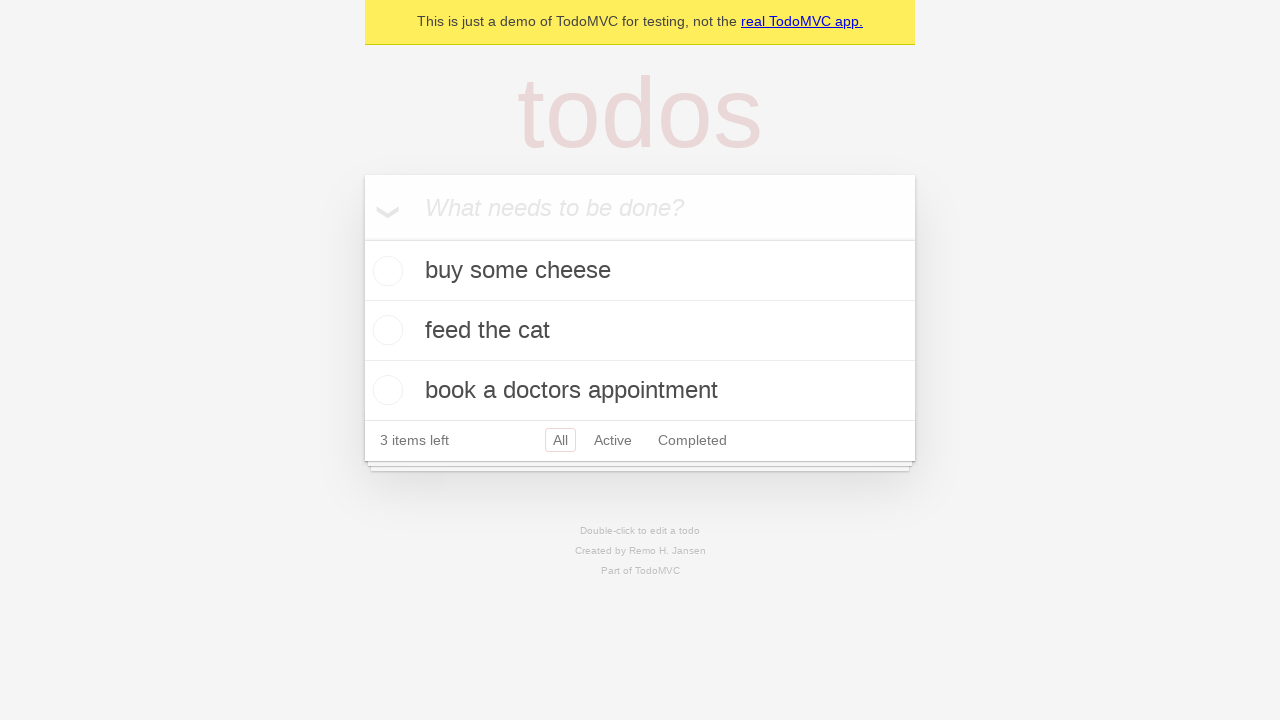

Waited for all 3 todo items to be created
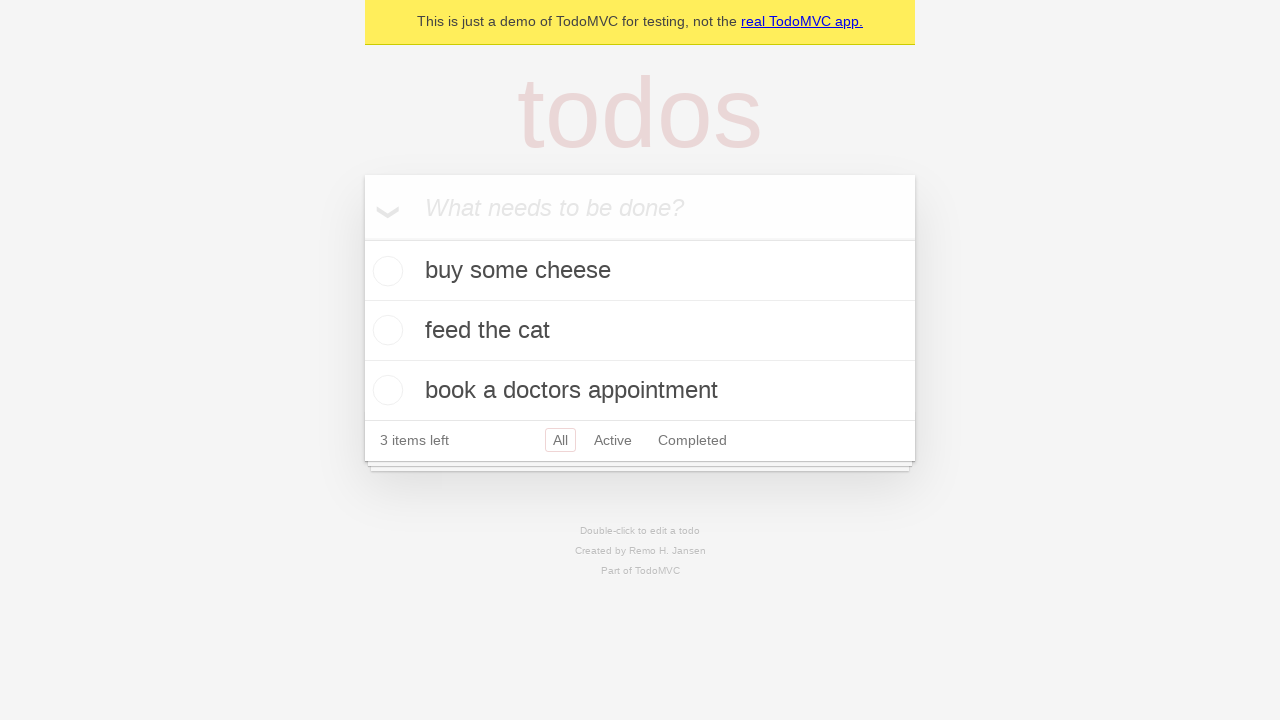

Checked the checkbox for the second todo item at (385, 330) on internal:testid=[data-testid="todo-item"s] >> nth=1 >> internal:role=checkbox
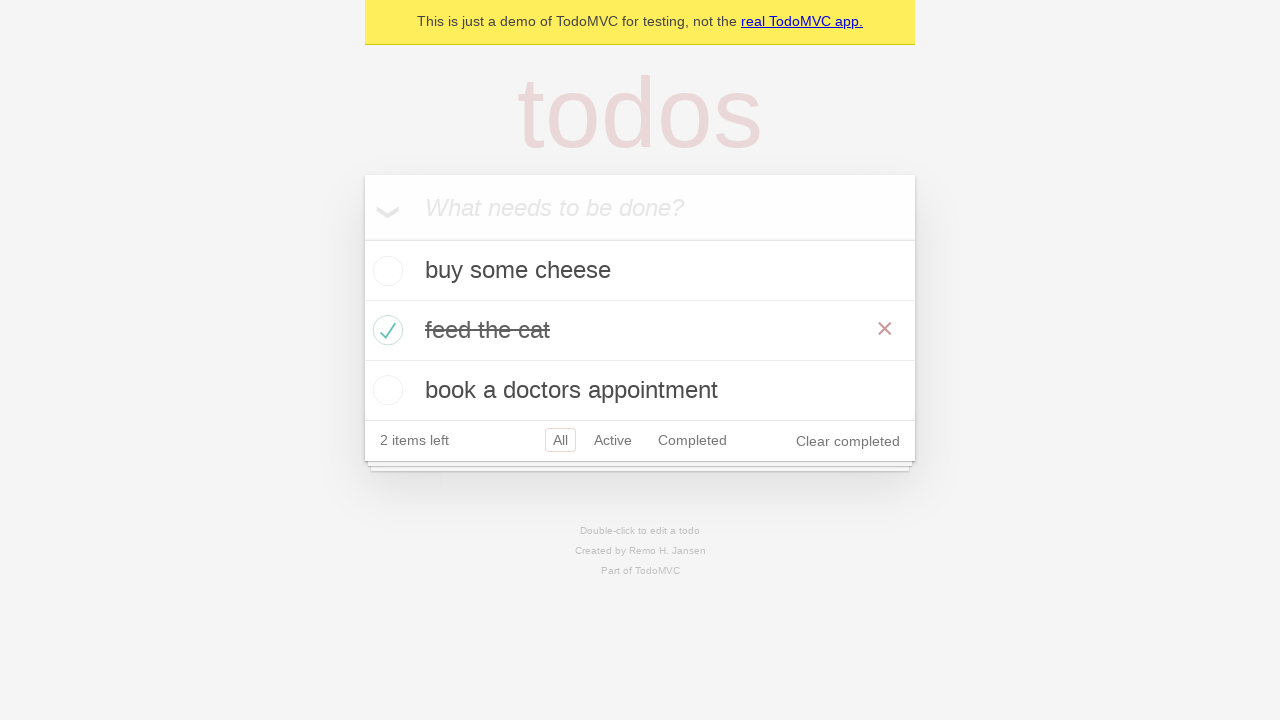

Clicked 'Clear completed' button to remove completed items at (848, 441) on internal:role=button[name="Clear completed"i]
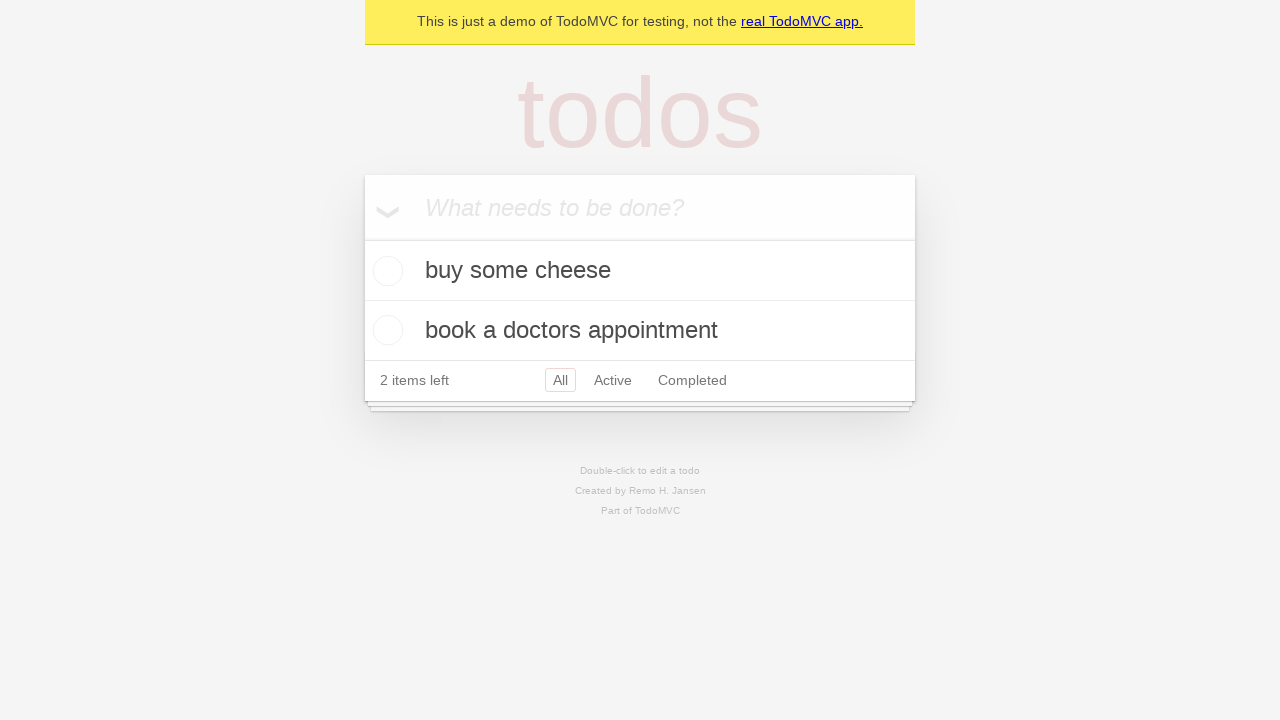

Waited for completed item to be removed, confirming 2 items remain
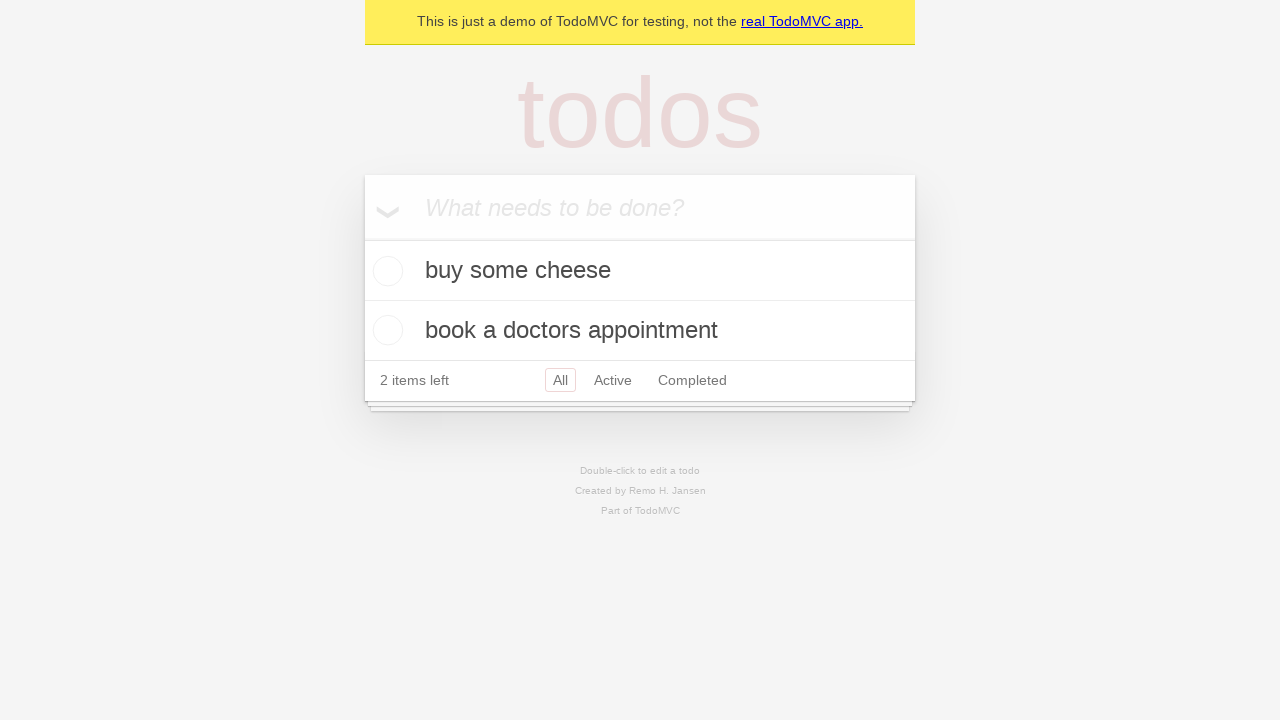

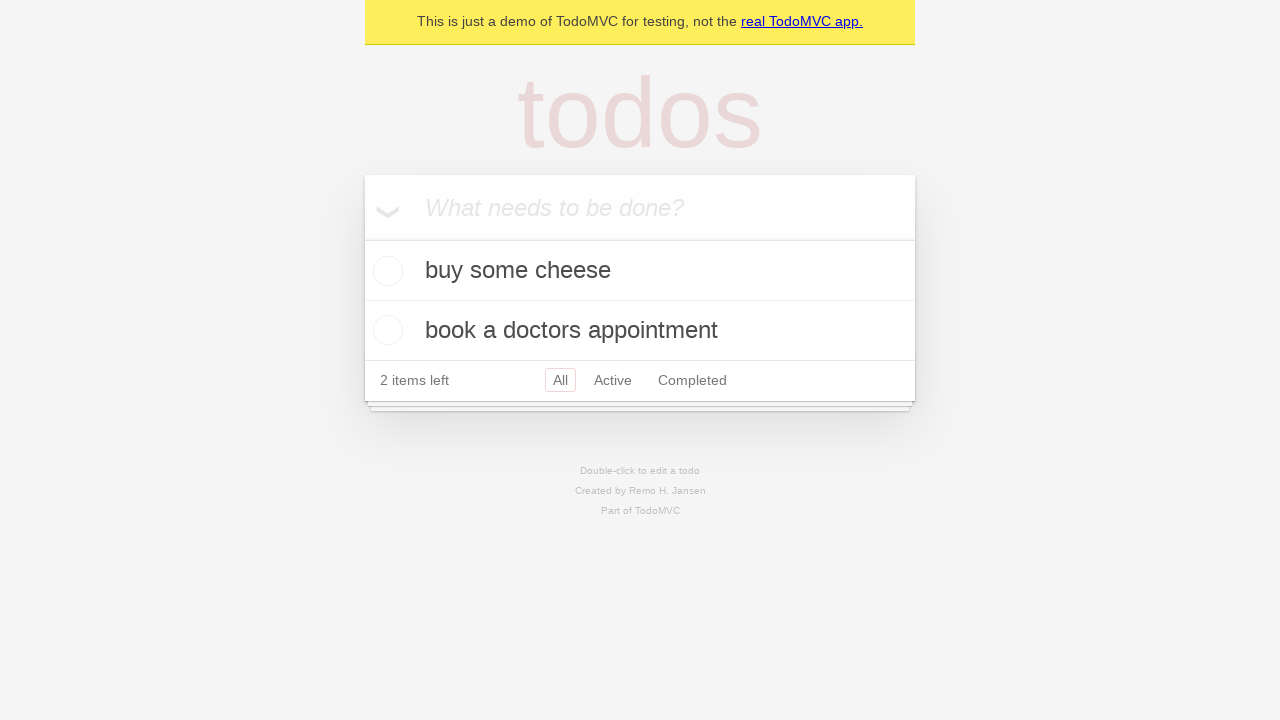